Tests checkbox functionality by ensuring both checkboxes on the page are selected, clicking them if they are not already checked.

Starting URL: https://the-internet.herokuapp.com/checkboxes

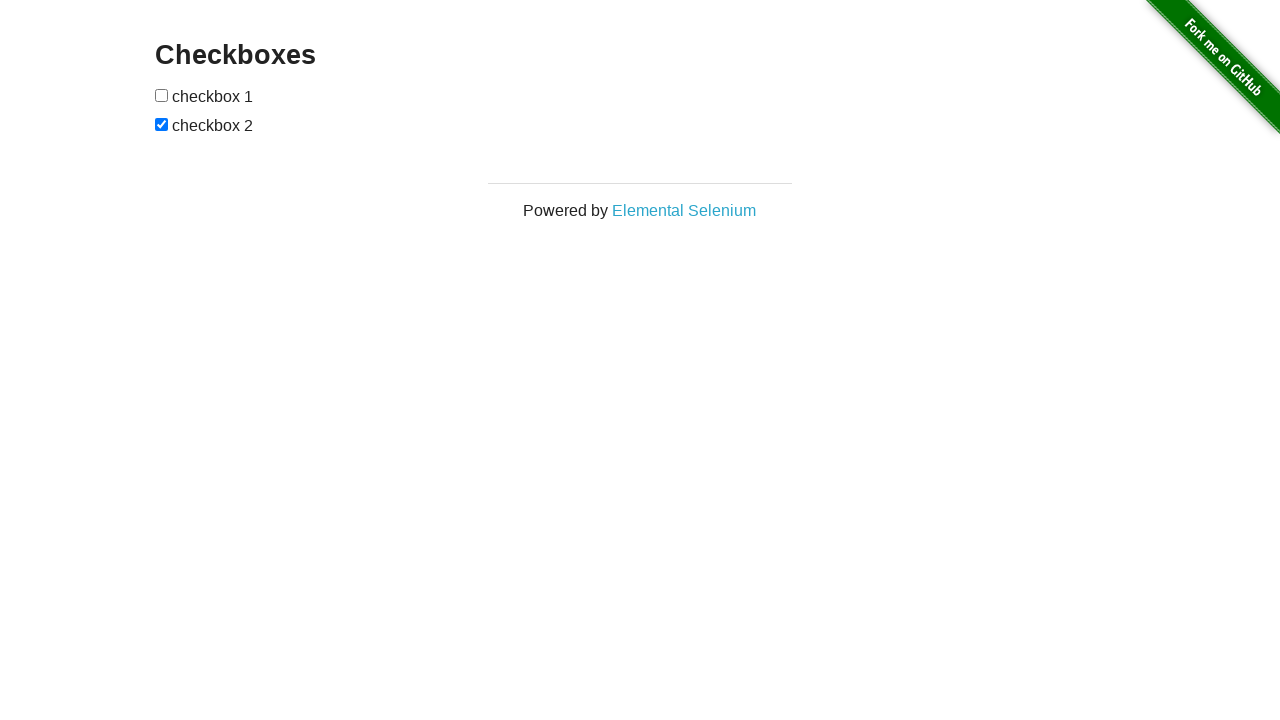

Located first checkbox element
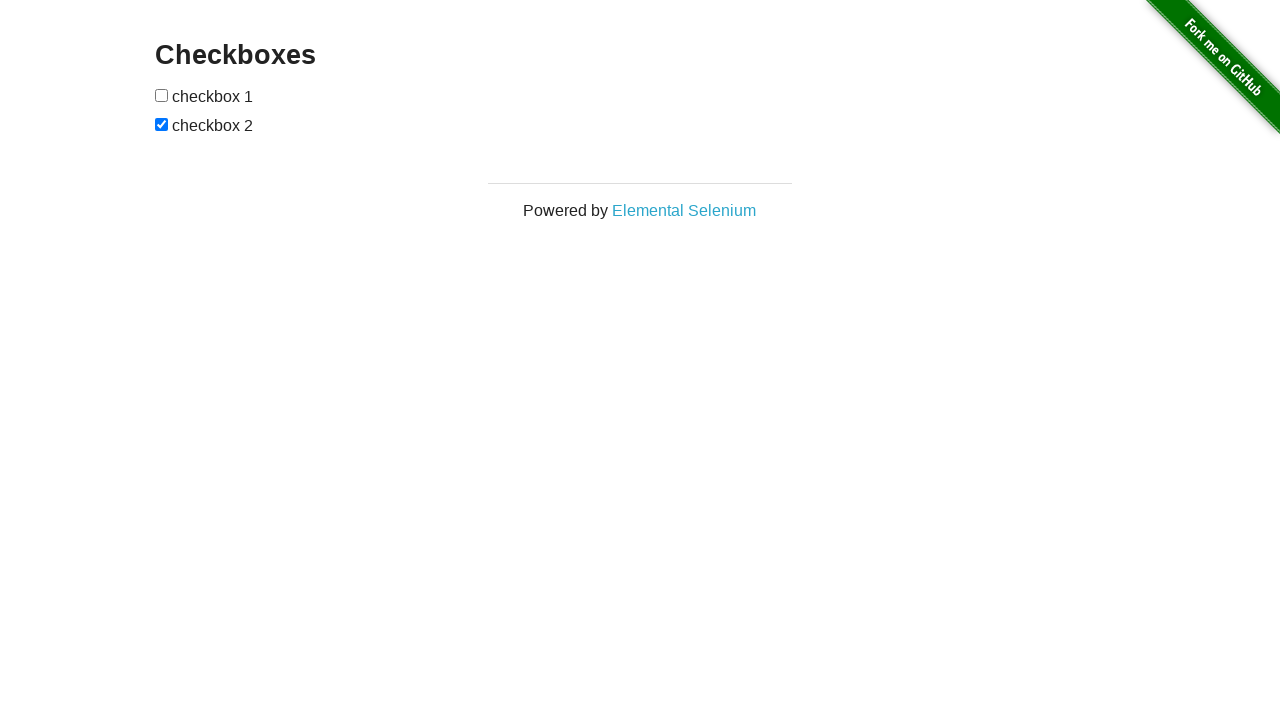

Located second checkbox element
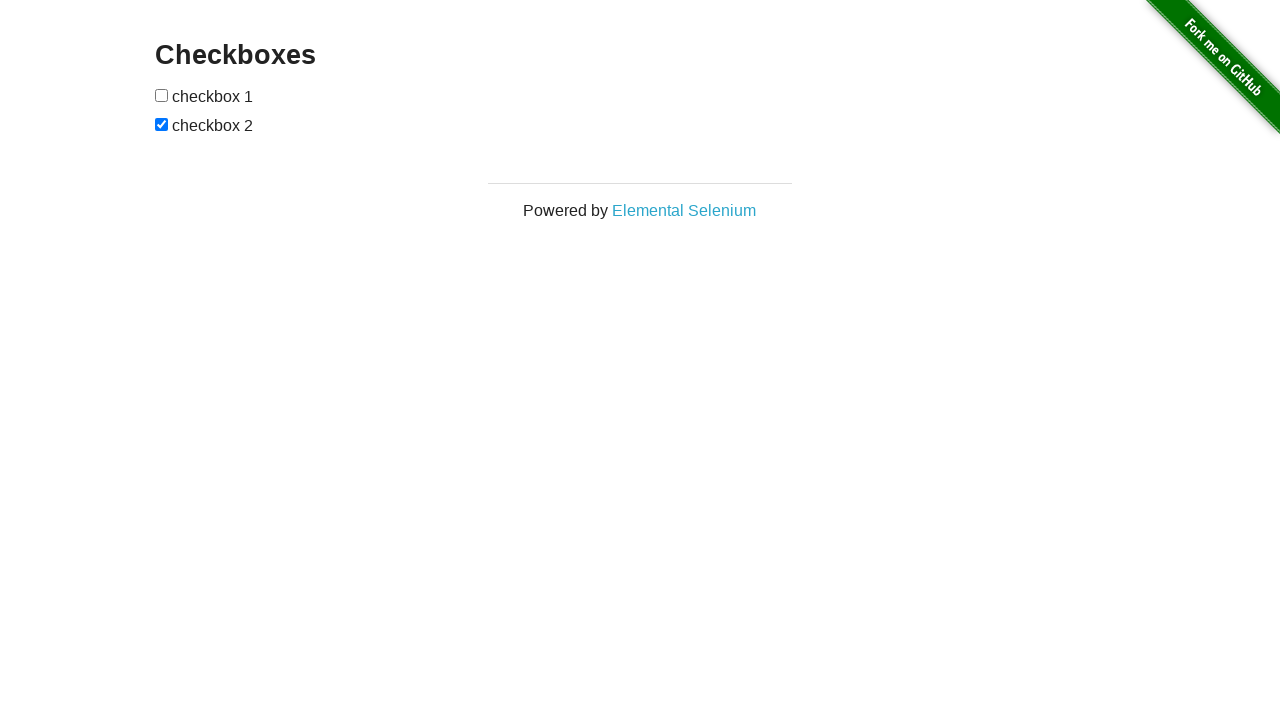

Checkbox 1 was not checked, clicked to select it at (162, 95) on xpath=//form[@id='checkboxes']/input[1]
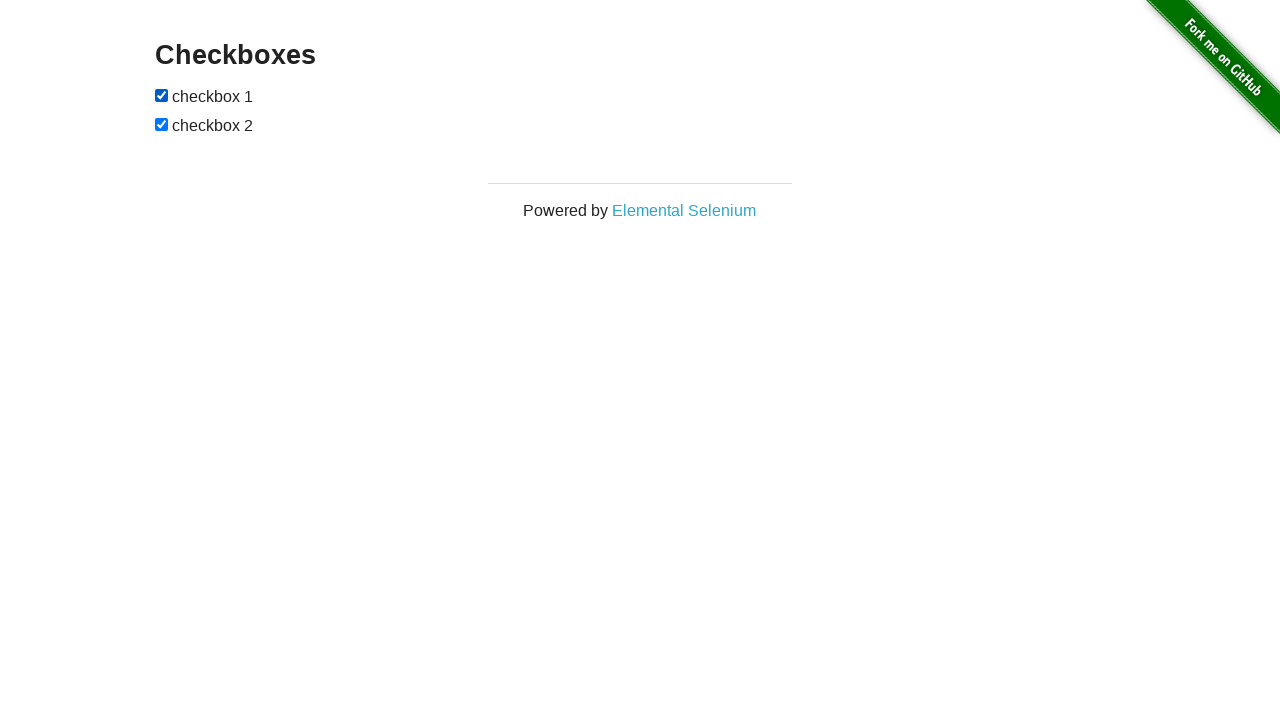

Checkbox 2 was already checked
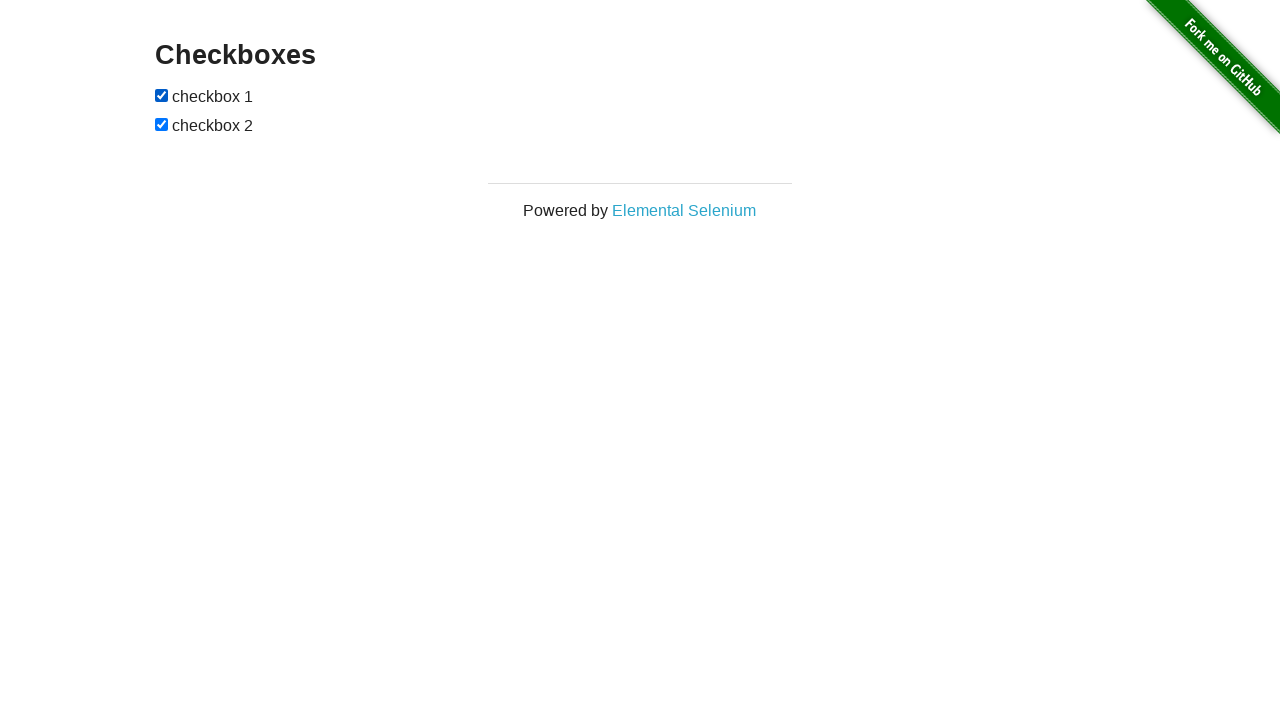

Verified checkbox 1 is selected
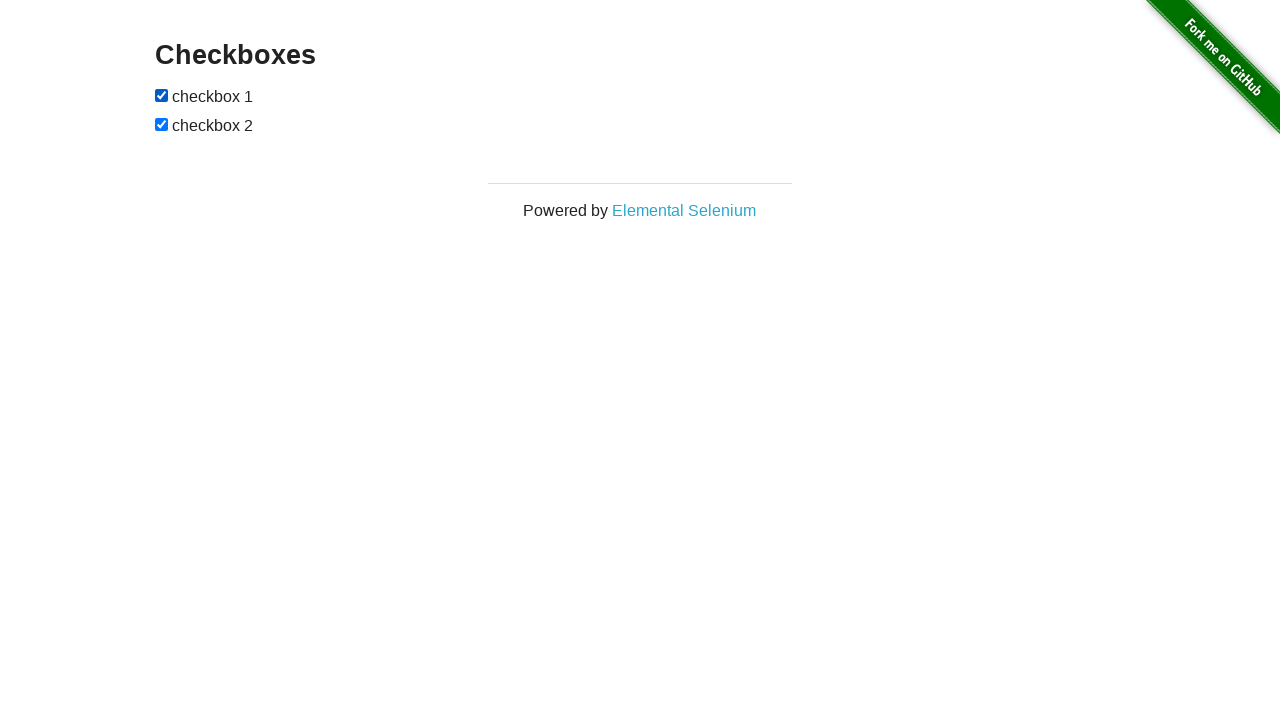

Verified checkbox 2 is selected
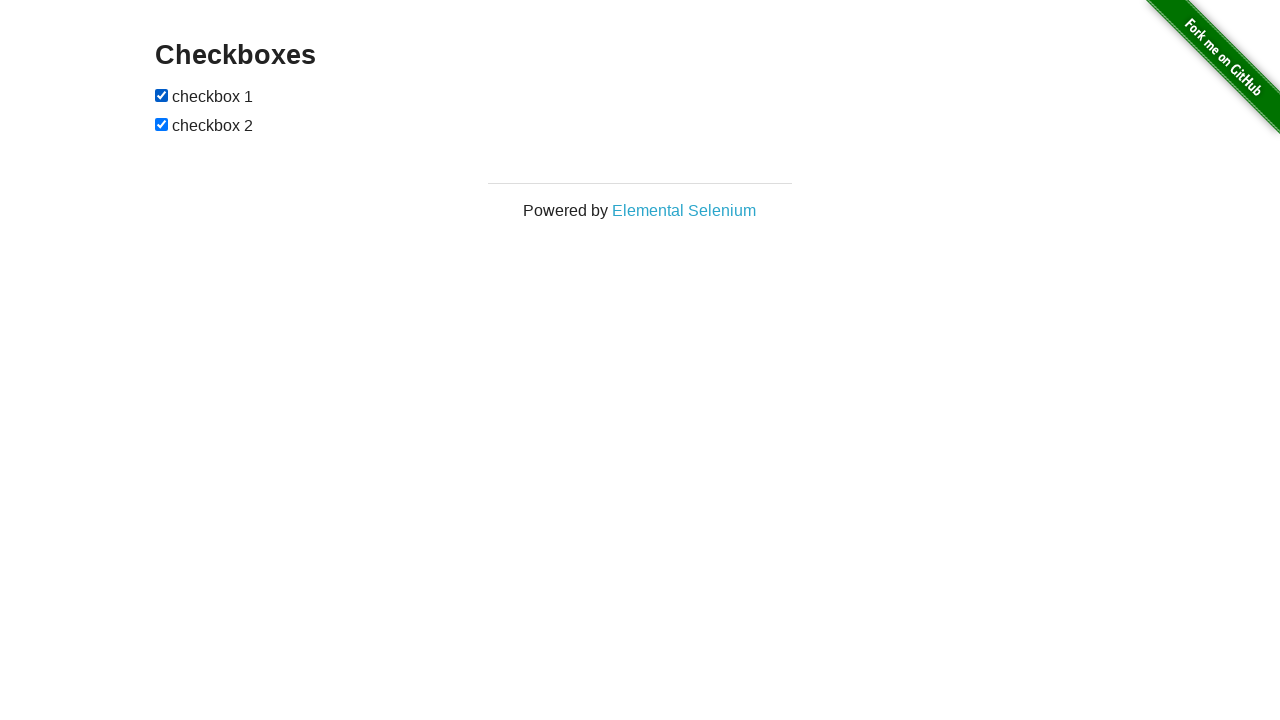

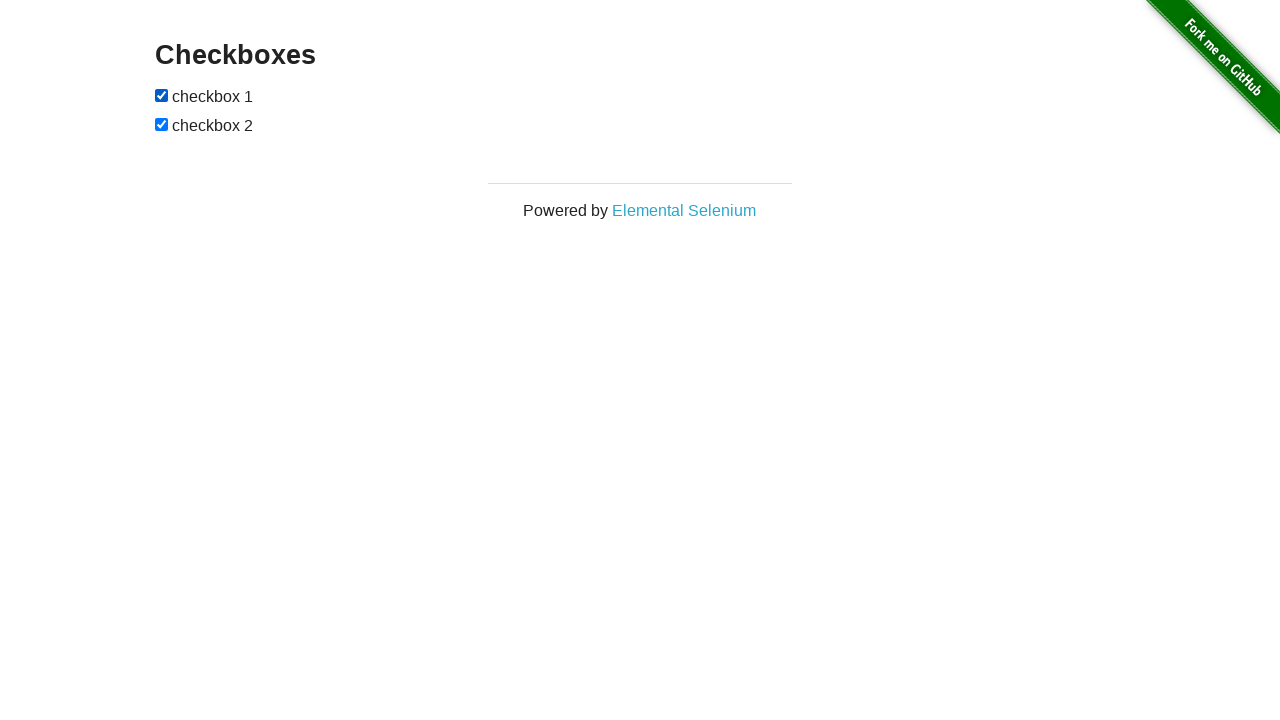